Tests selecting a dropdown option by value, selecting value "1" from a fruits dropdown

Starting URL: https://letcode.in/dropdowns

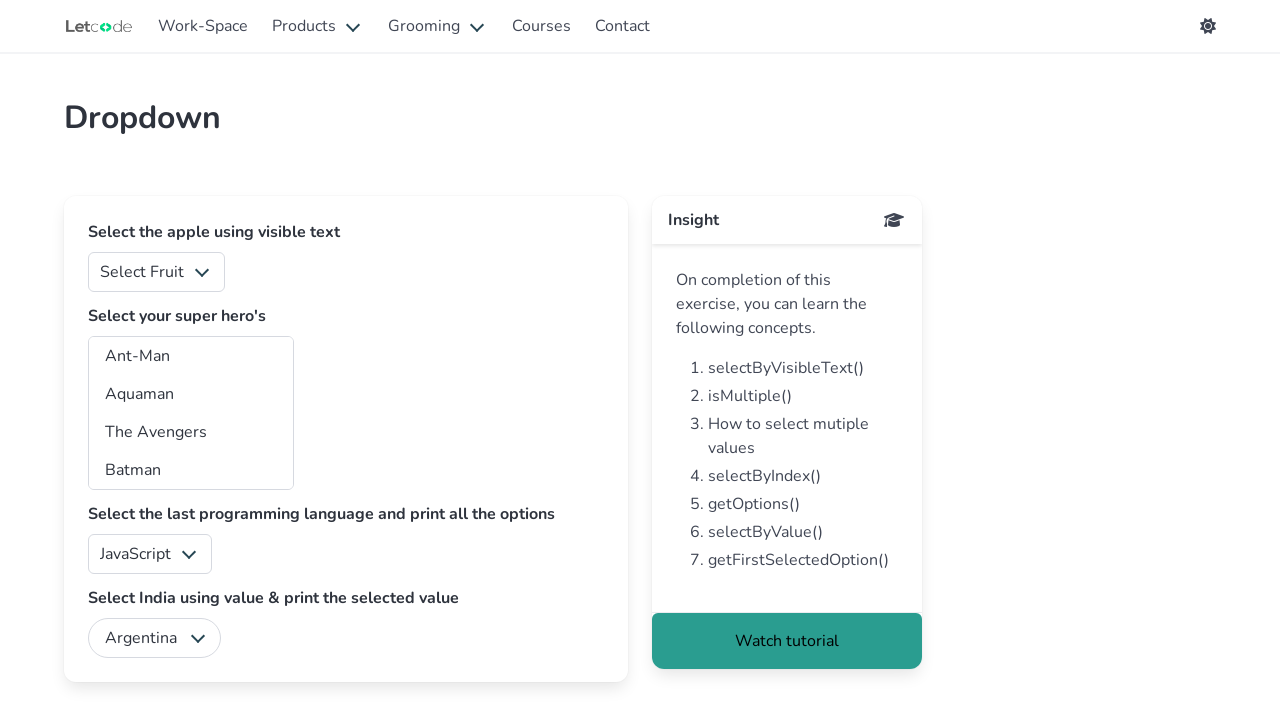

Waited for fruits dropdown to be visible
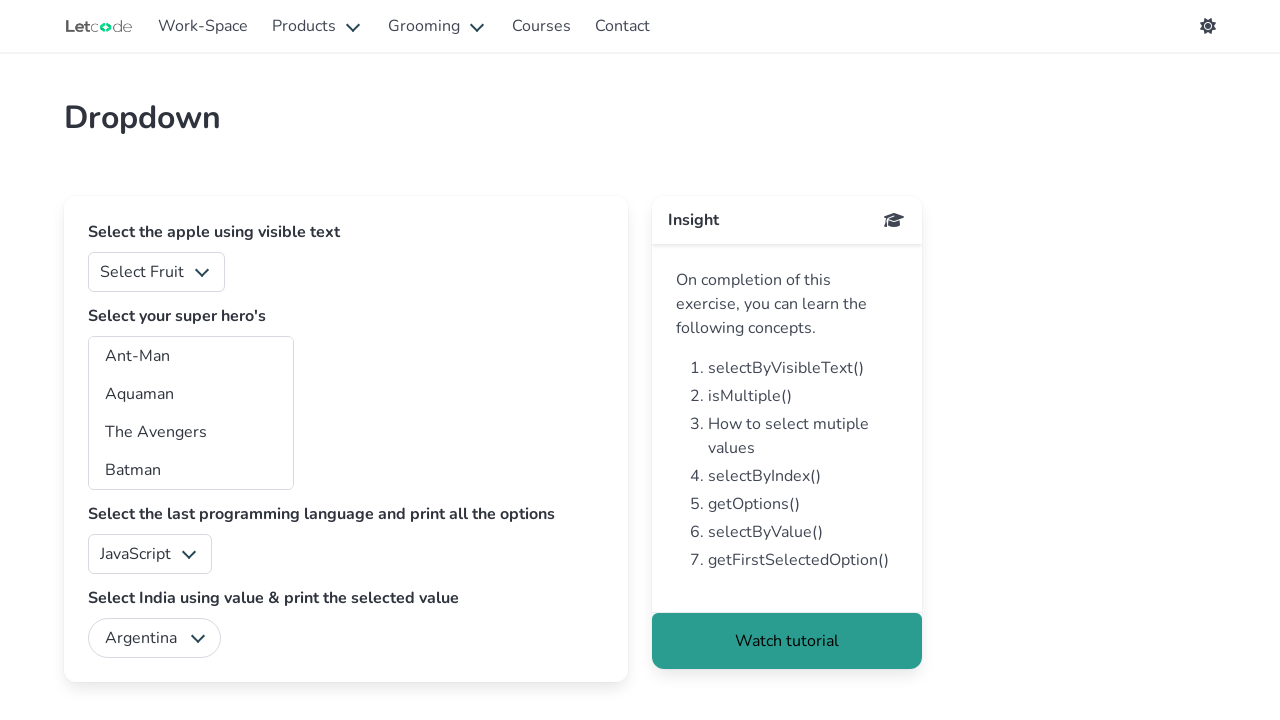

Selected option with value '1' from fruits dropdown on #fruits
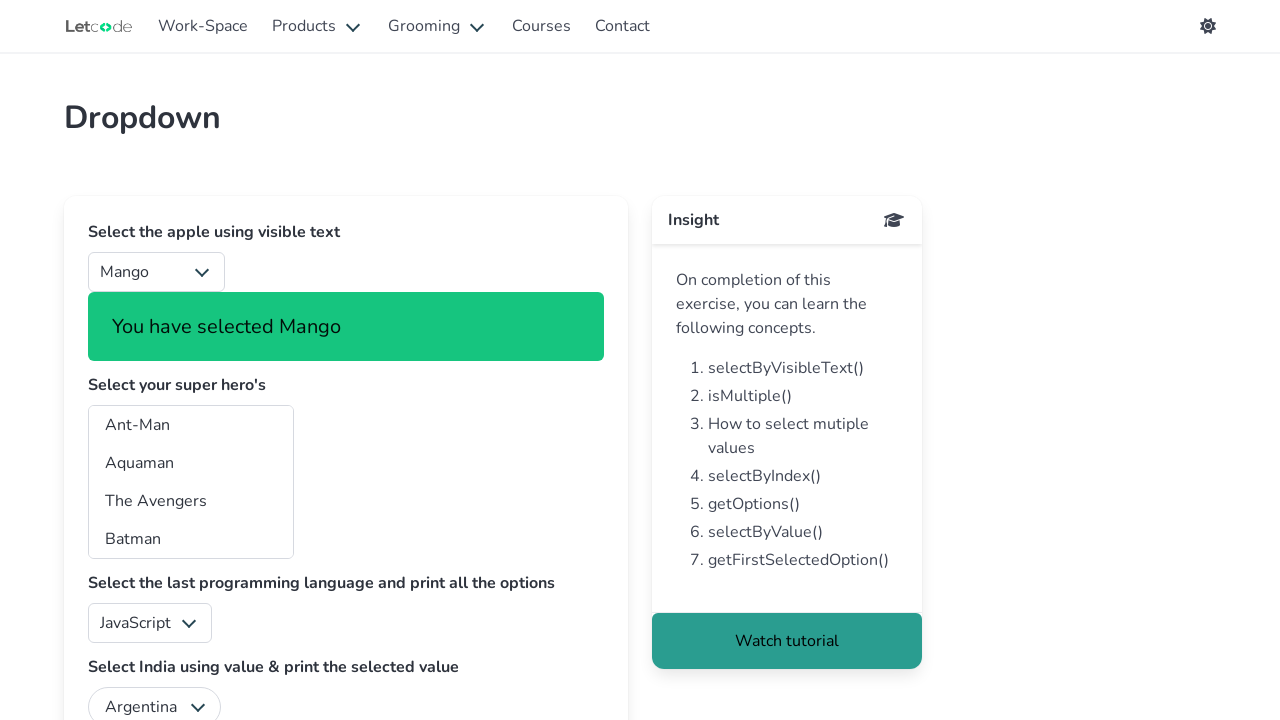

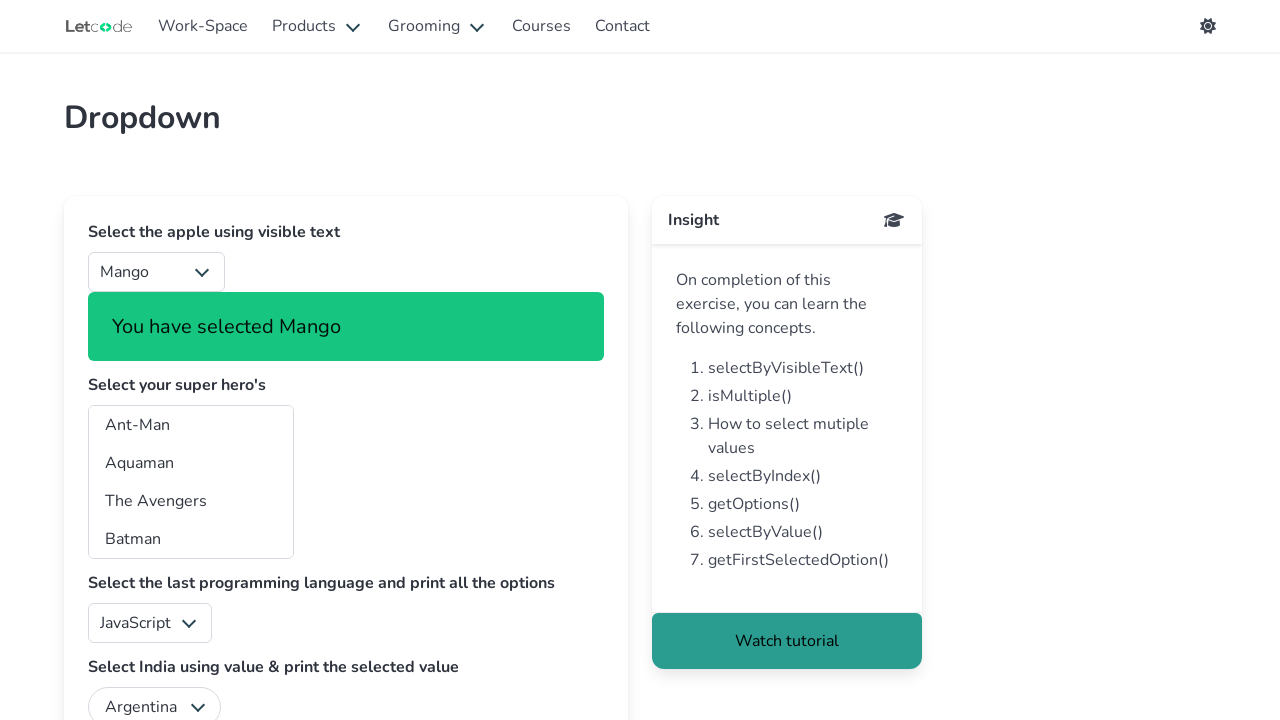